Tests scrolling to an iframe element that is out of view on the page

Starting URL: https://awesomeqa.com/selenium/frame_with_nested_scrolling_frame_out_of_view.html

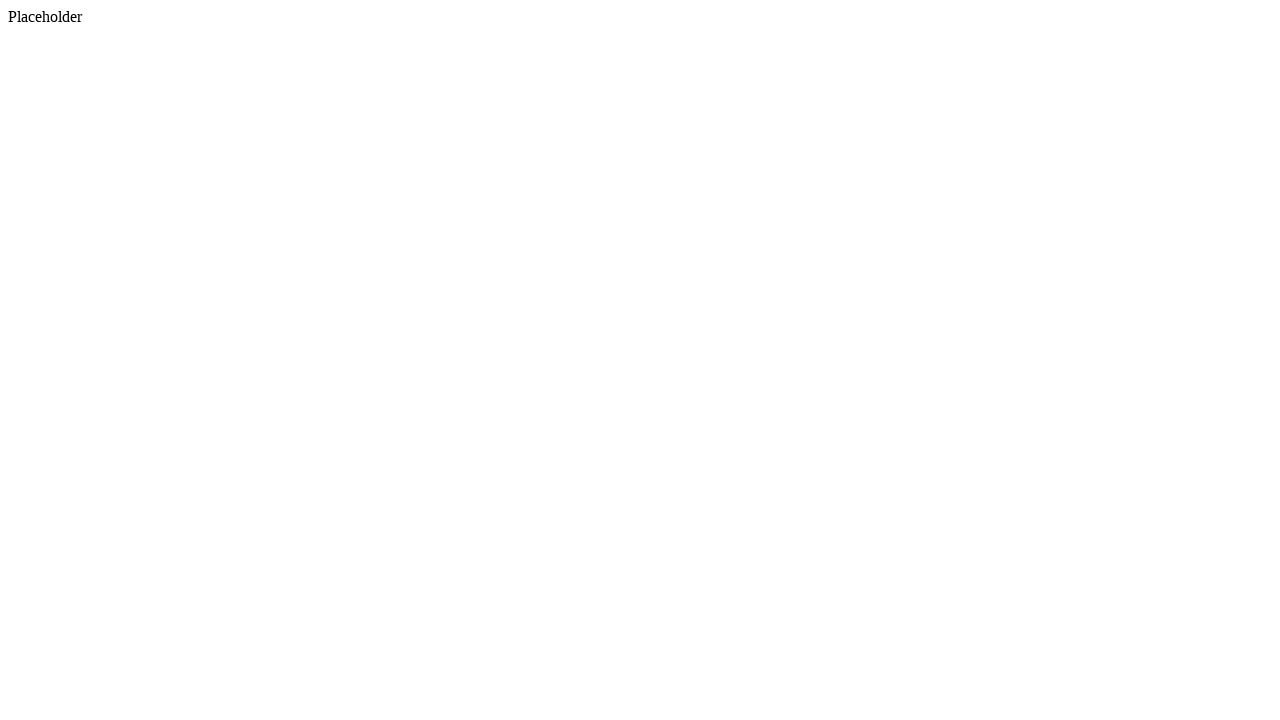

Located the first iframe element on the page
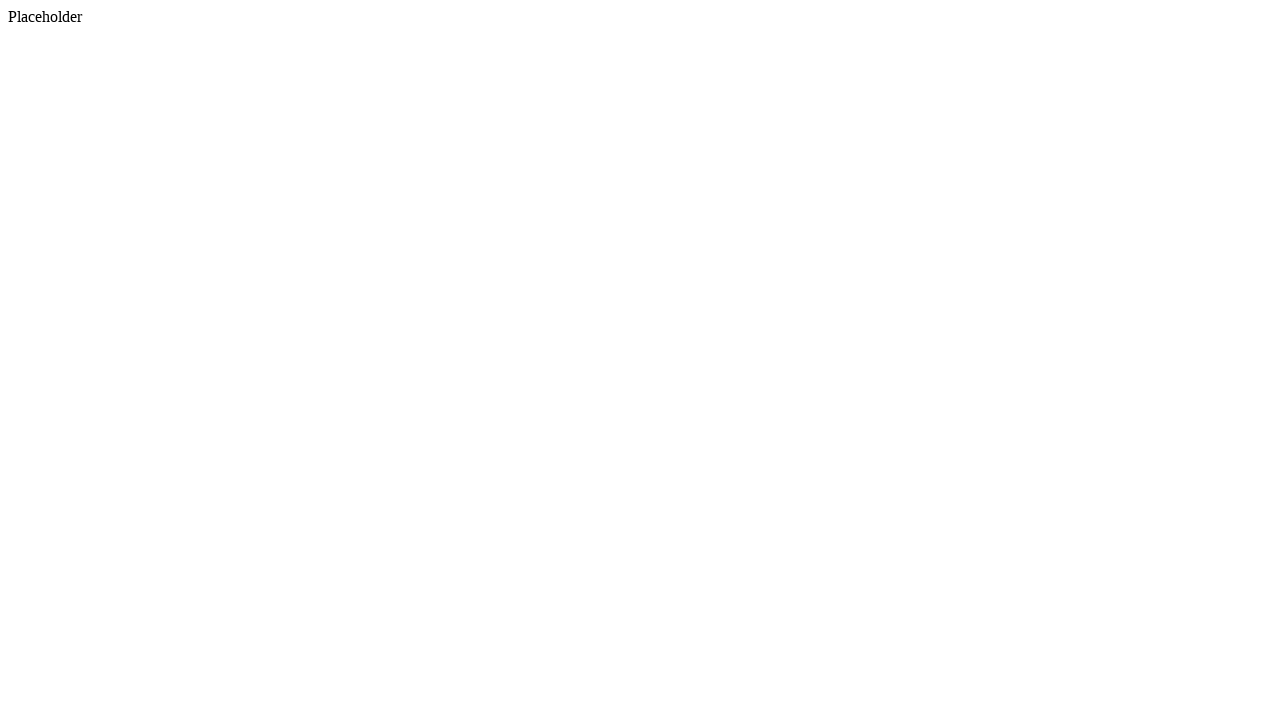

Scrolled to iframe element that was out of view
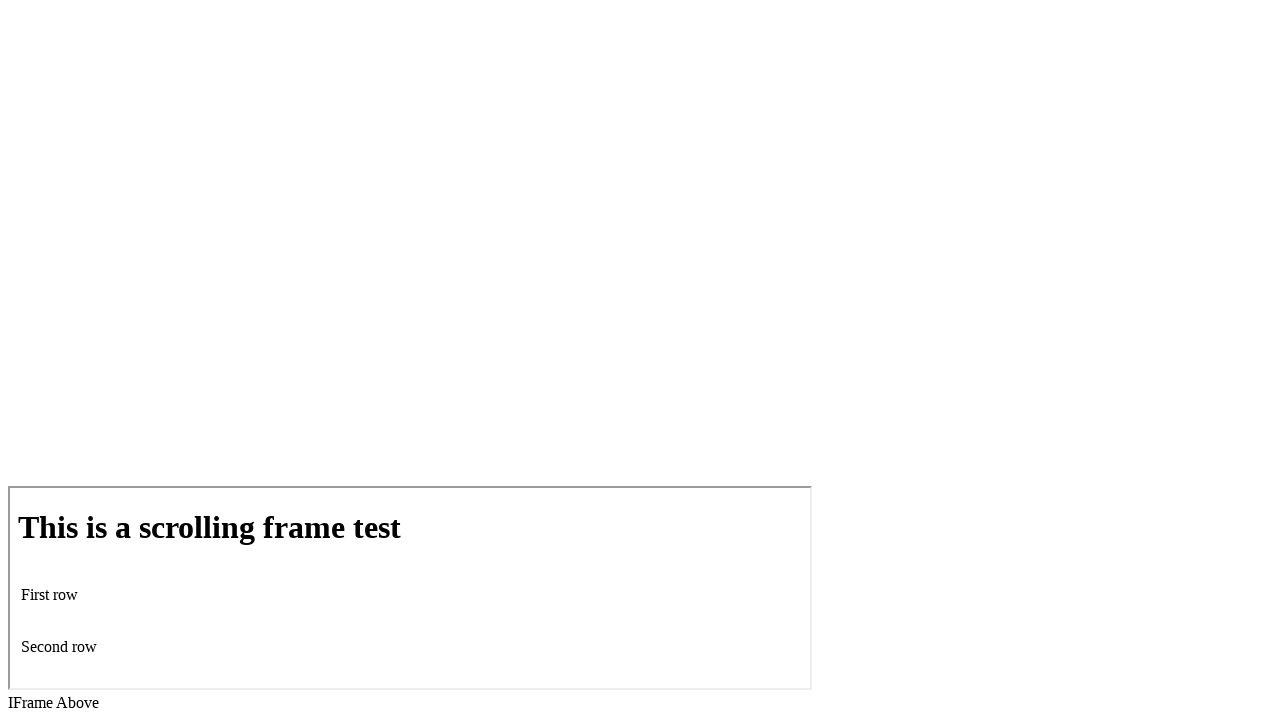

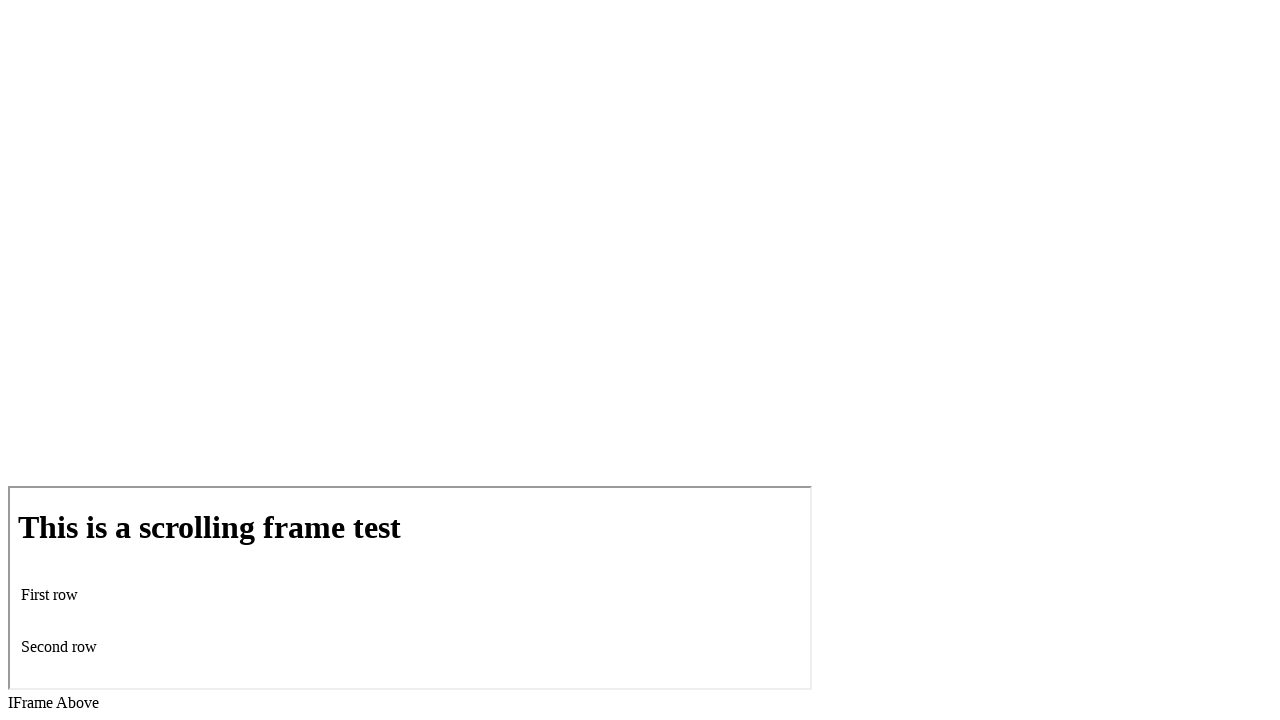